Performs drag and drop action from box A (draggable) to box B (droppable) on a test page

Starting URL: https://crossbrowsertesting.github.io/drag-and-drop

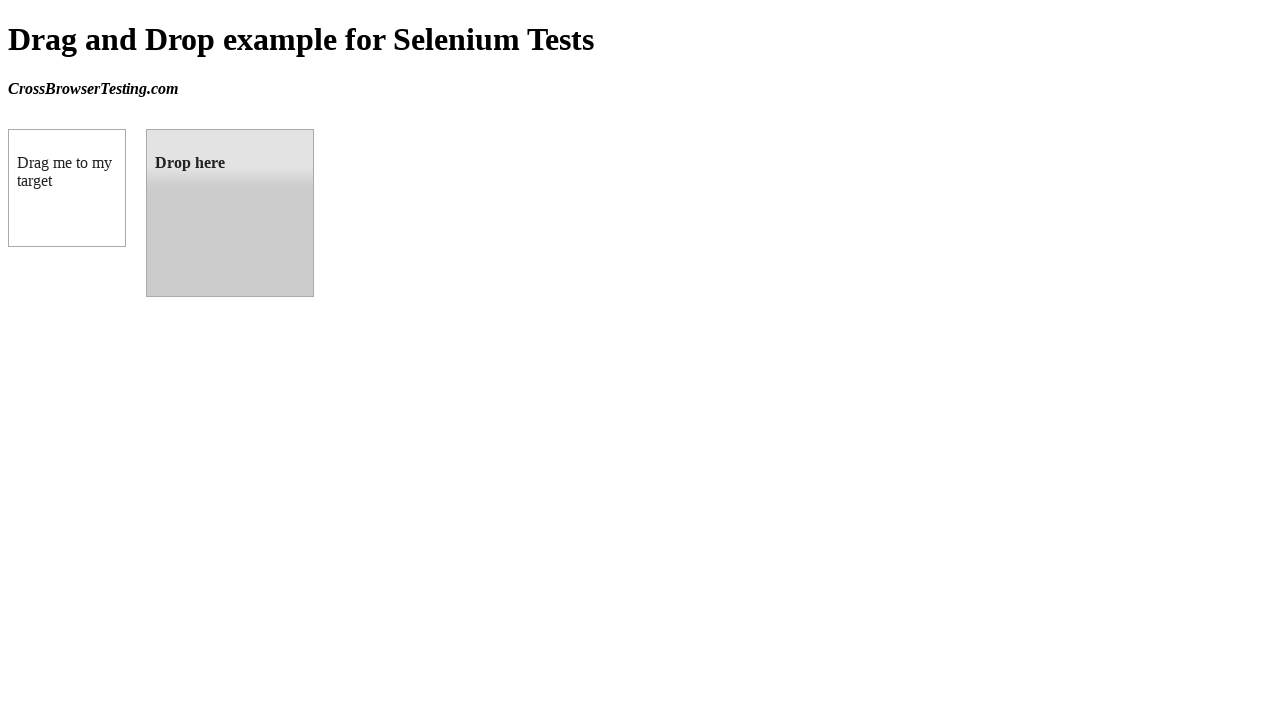

Navigated to drag and drop test page
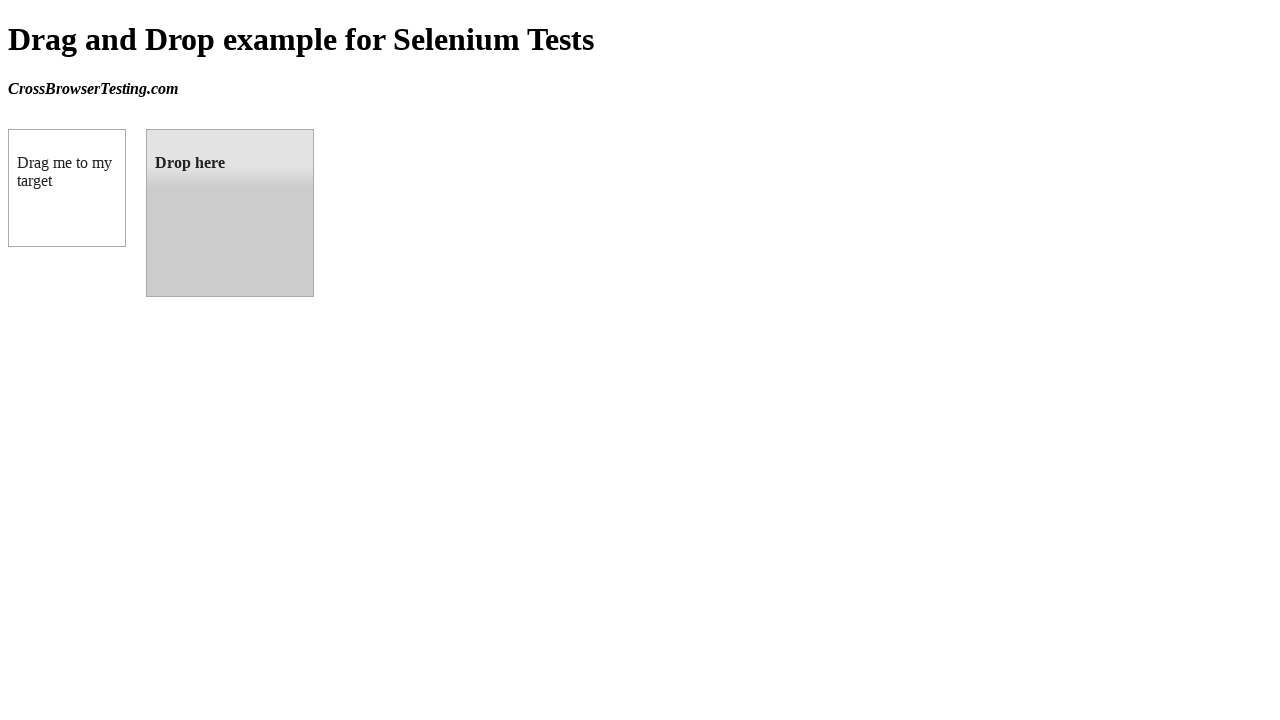

Located draggable box A element
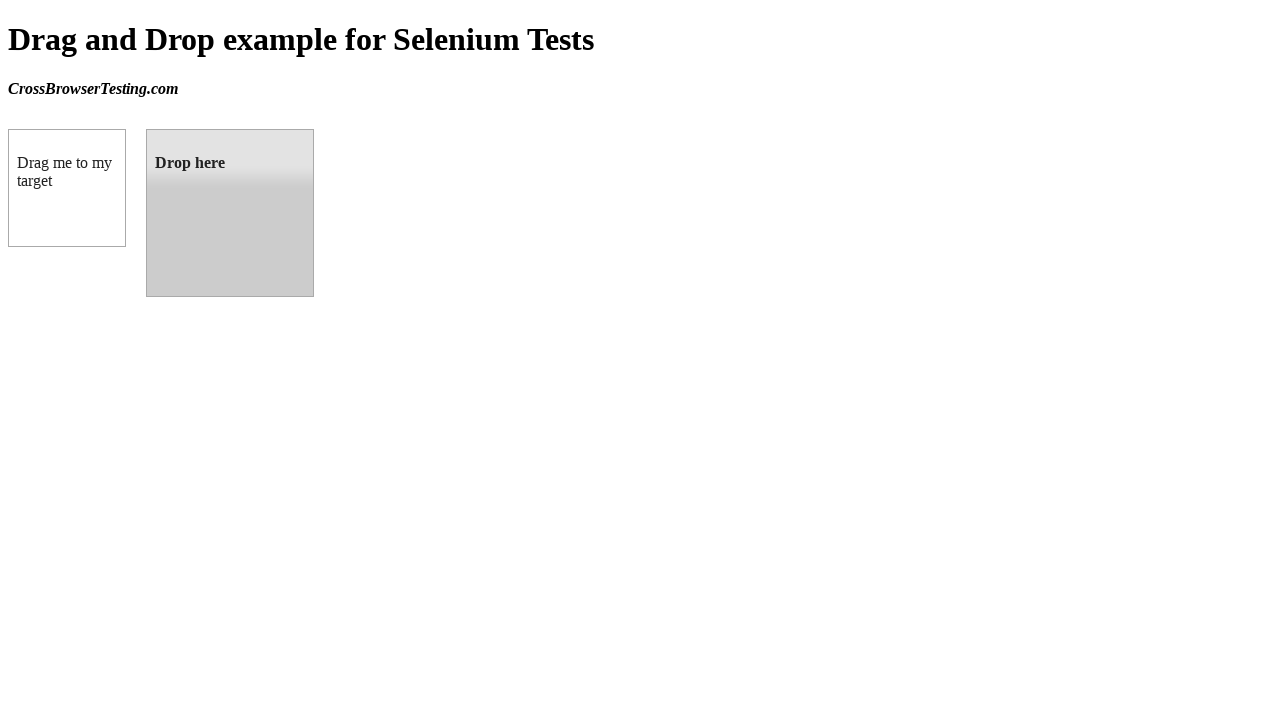

Located droppable box B element
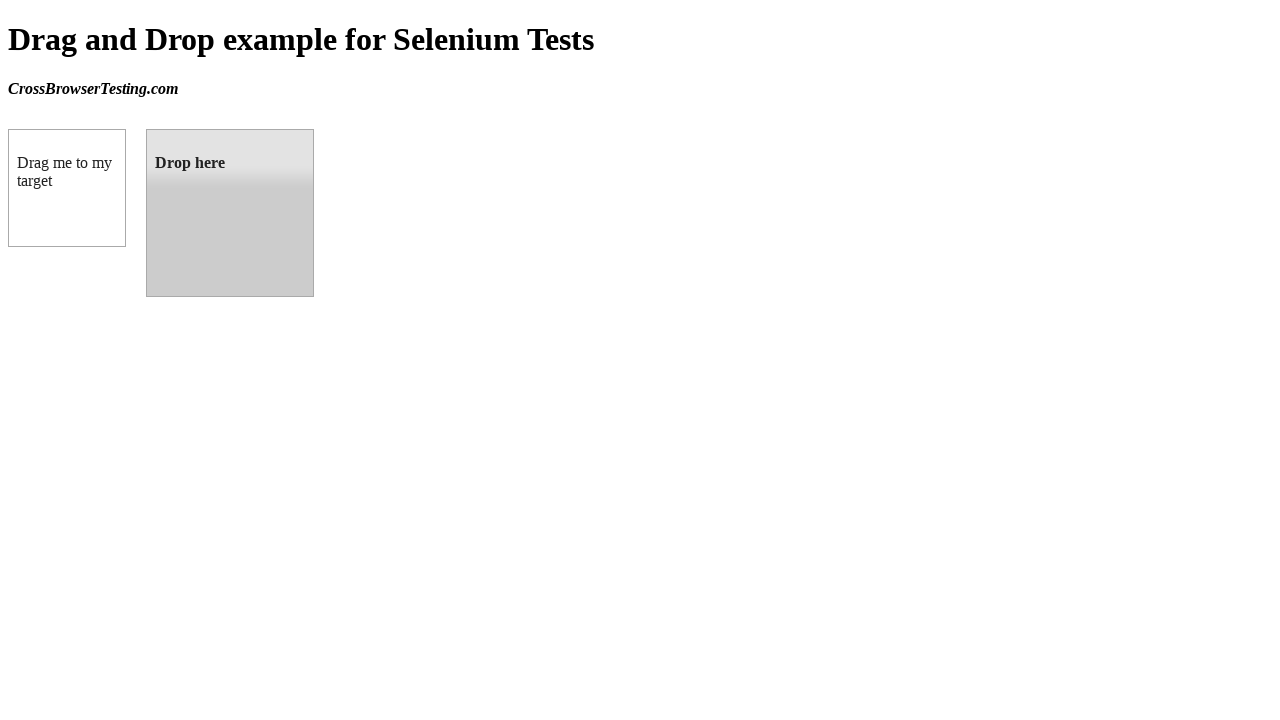

Performed drag and drop action from box A to box B at (230, 213)
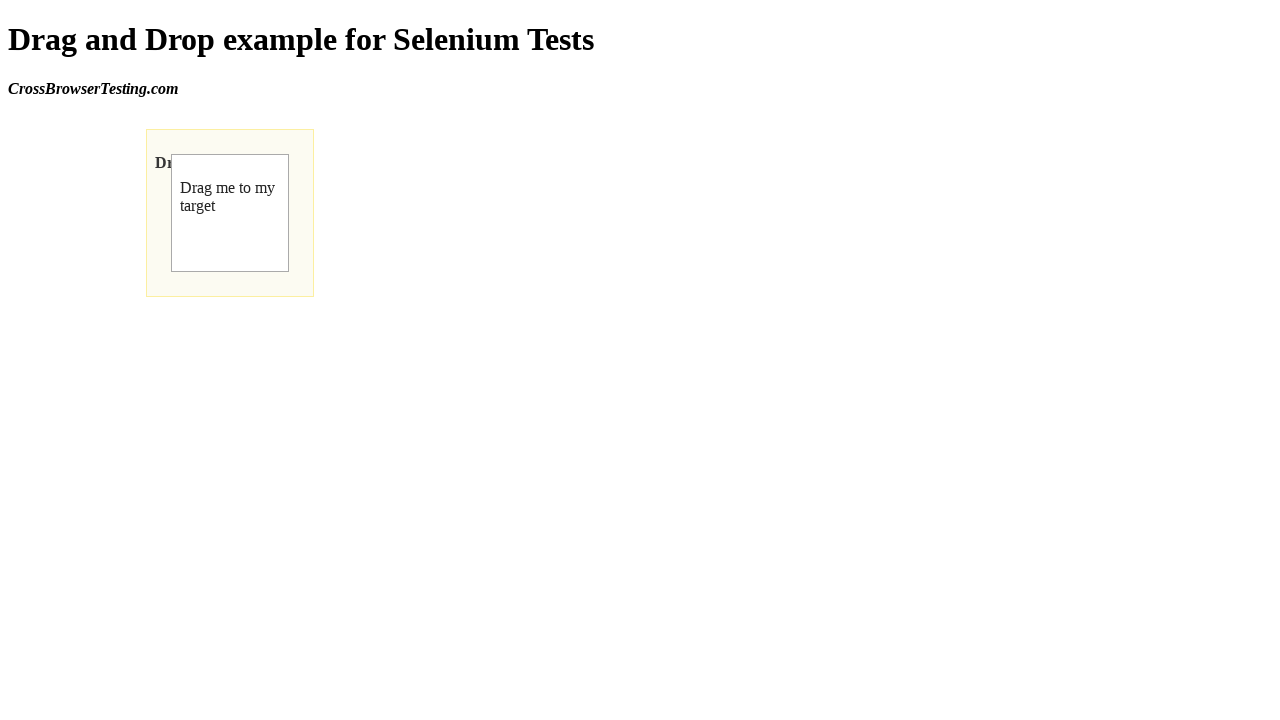

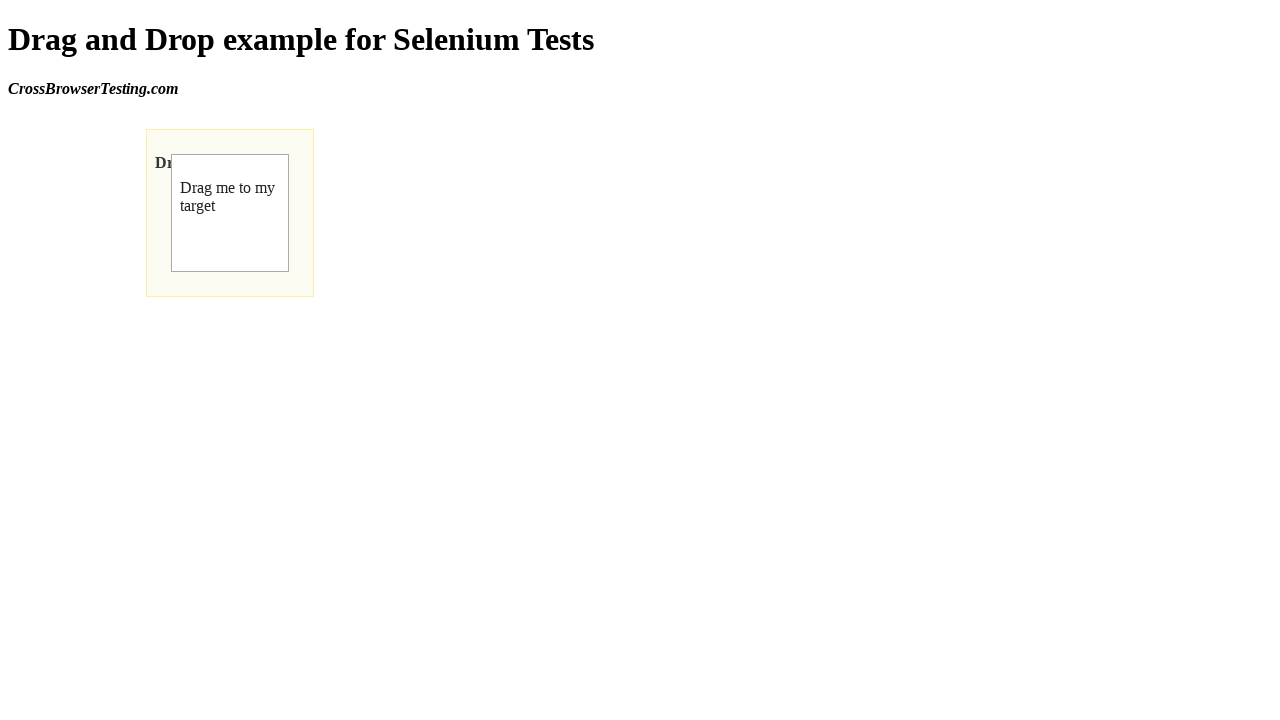